Tests opening a new tab, switching to it, verifying the title, then closing it and returning to original tab

Starting URL: https://testautomationpractice.blogspot.com/

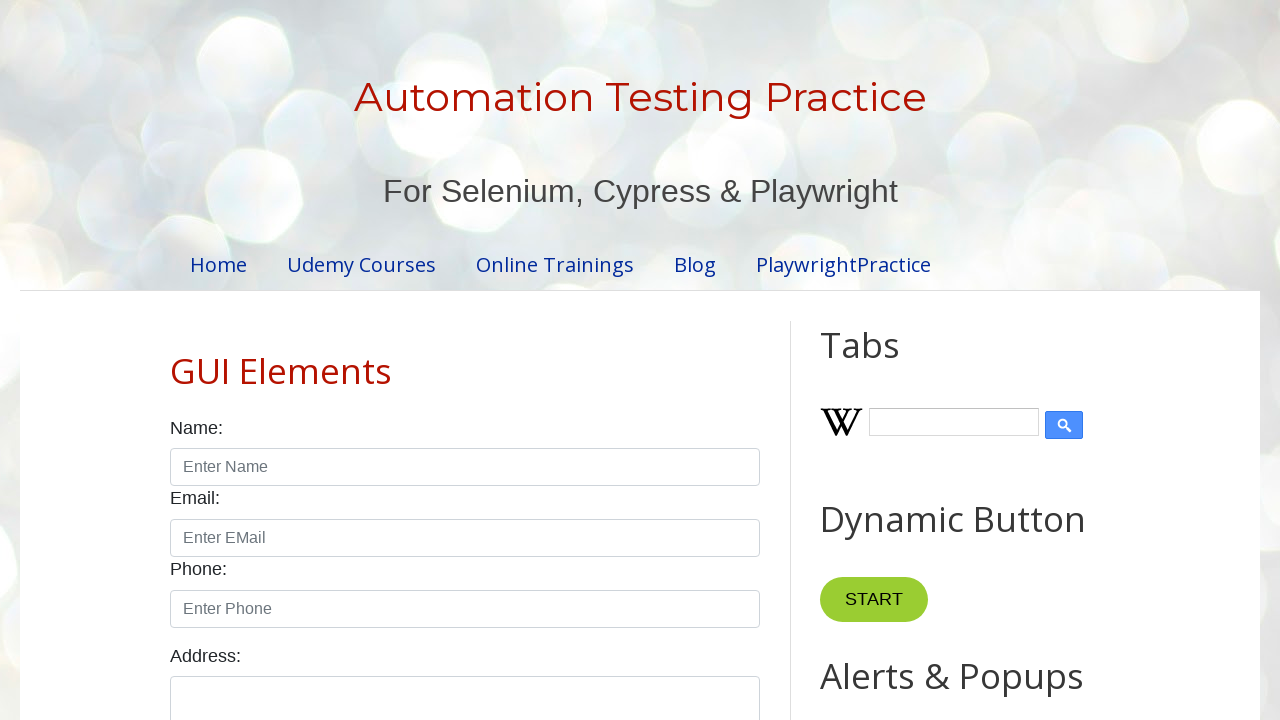

Clicked 'New Tab' button to open a new tab at (880, 361) on internal:role=button[name="New Tab"i]
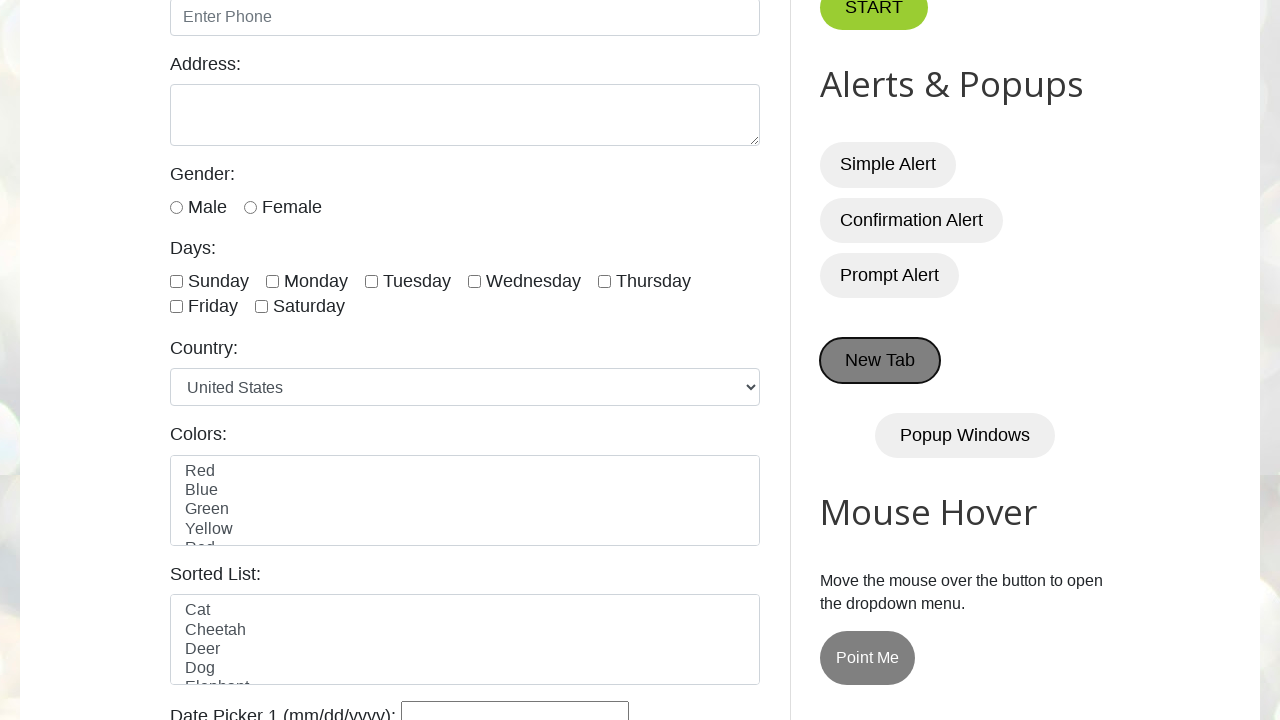

New tab opened and captured
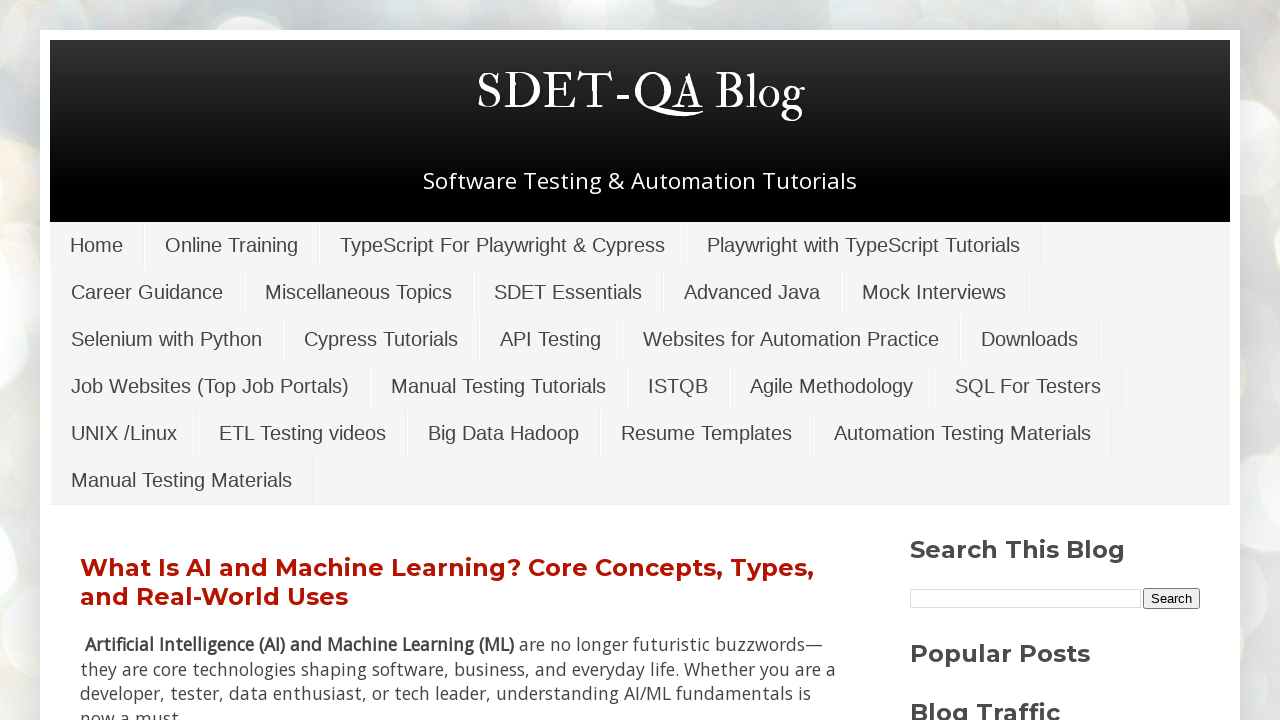

New tab finished loading
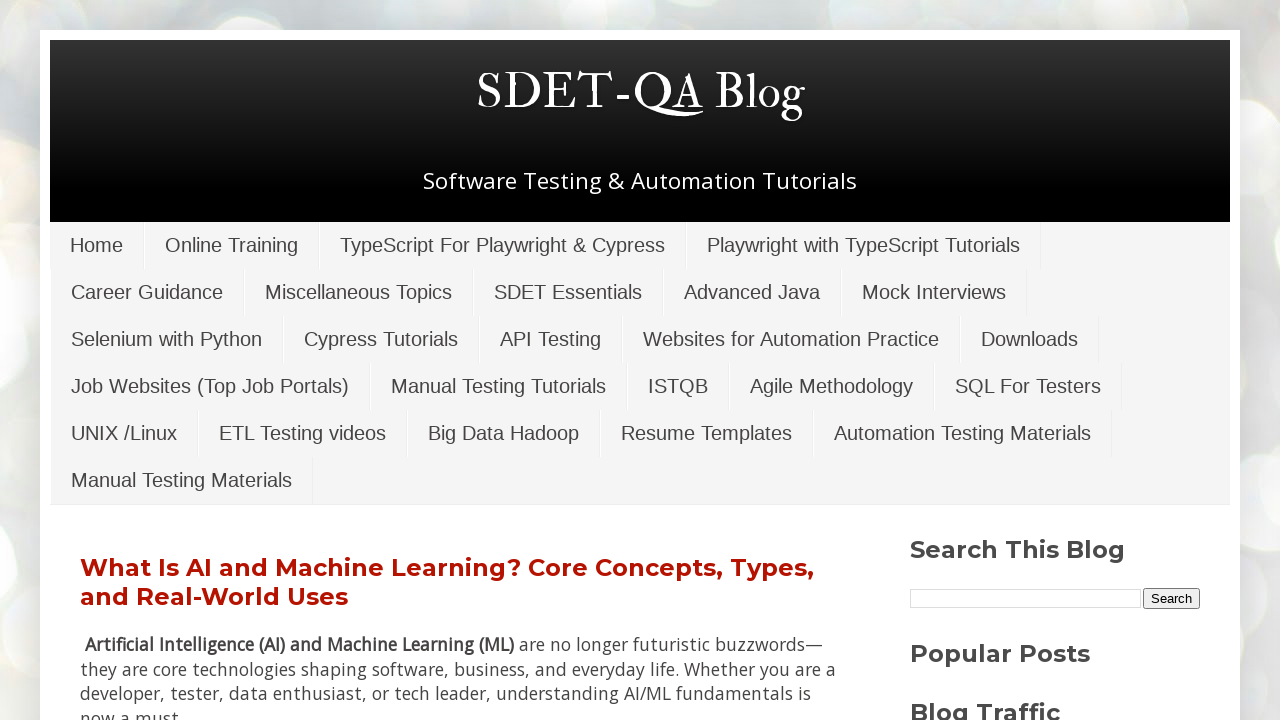

Retrieved new tab title: 'SDET-QA Blog'
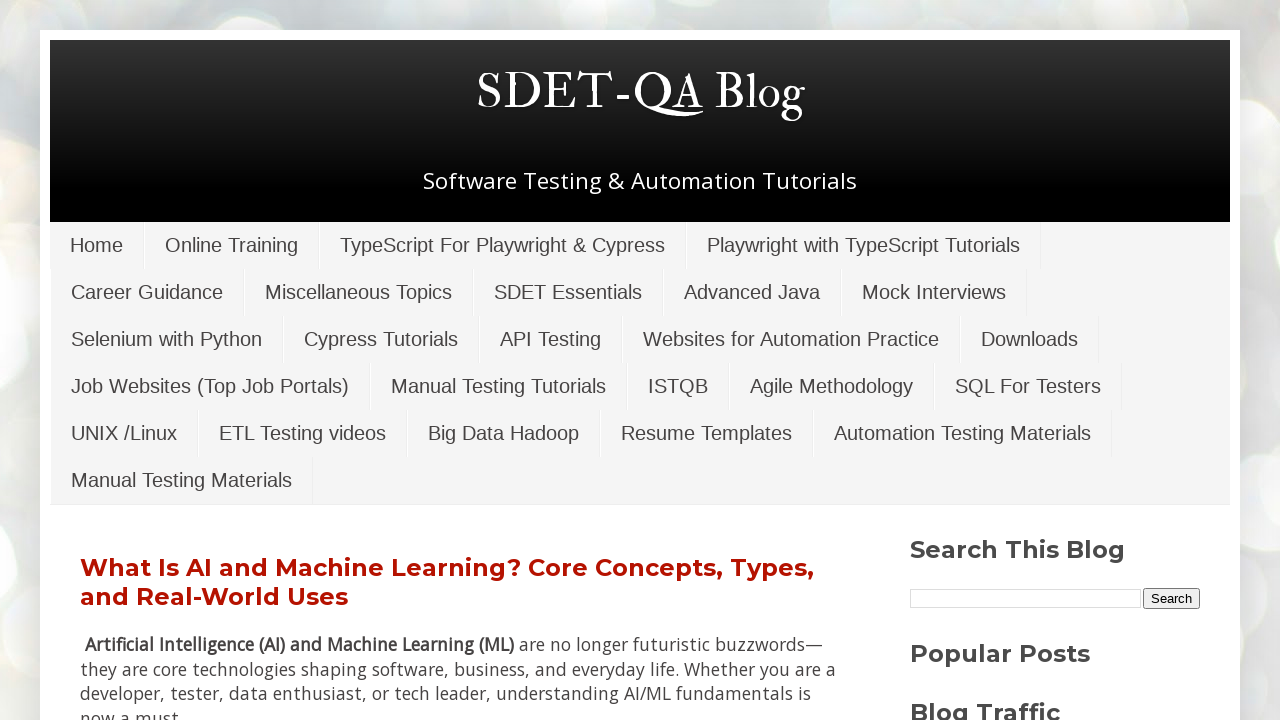

Closed the new tab
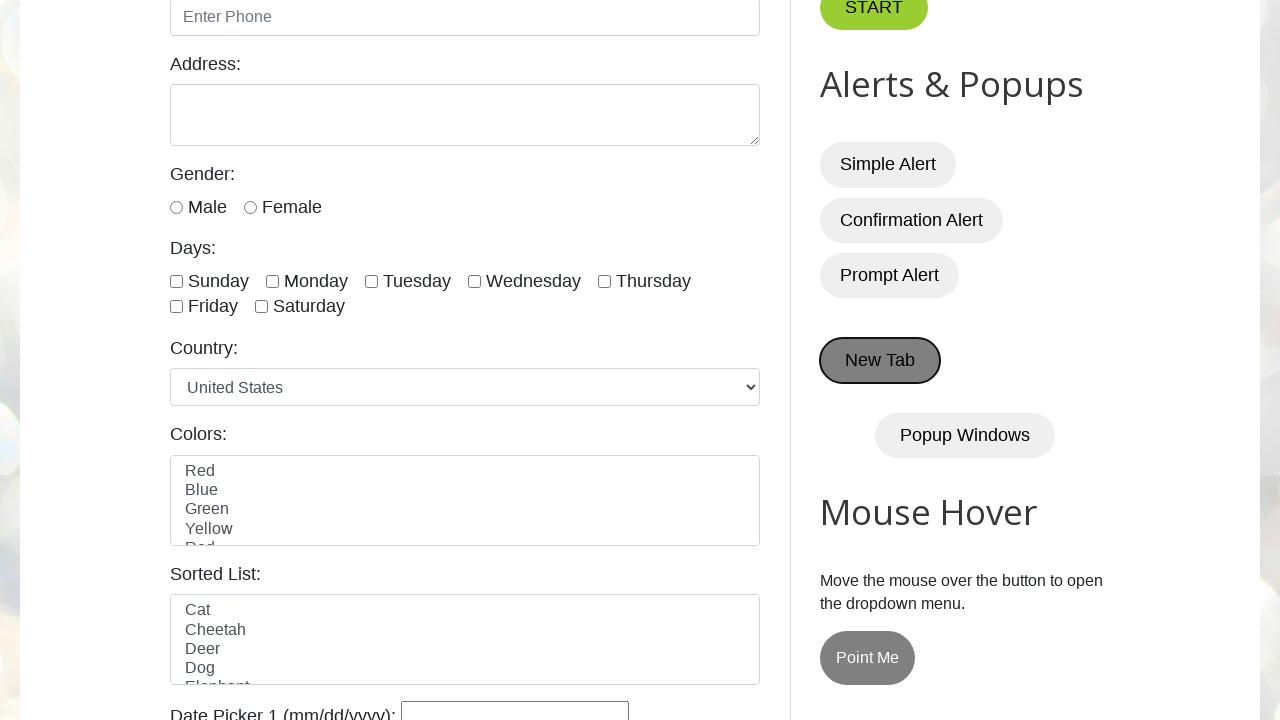

Brought original tab back to front
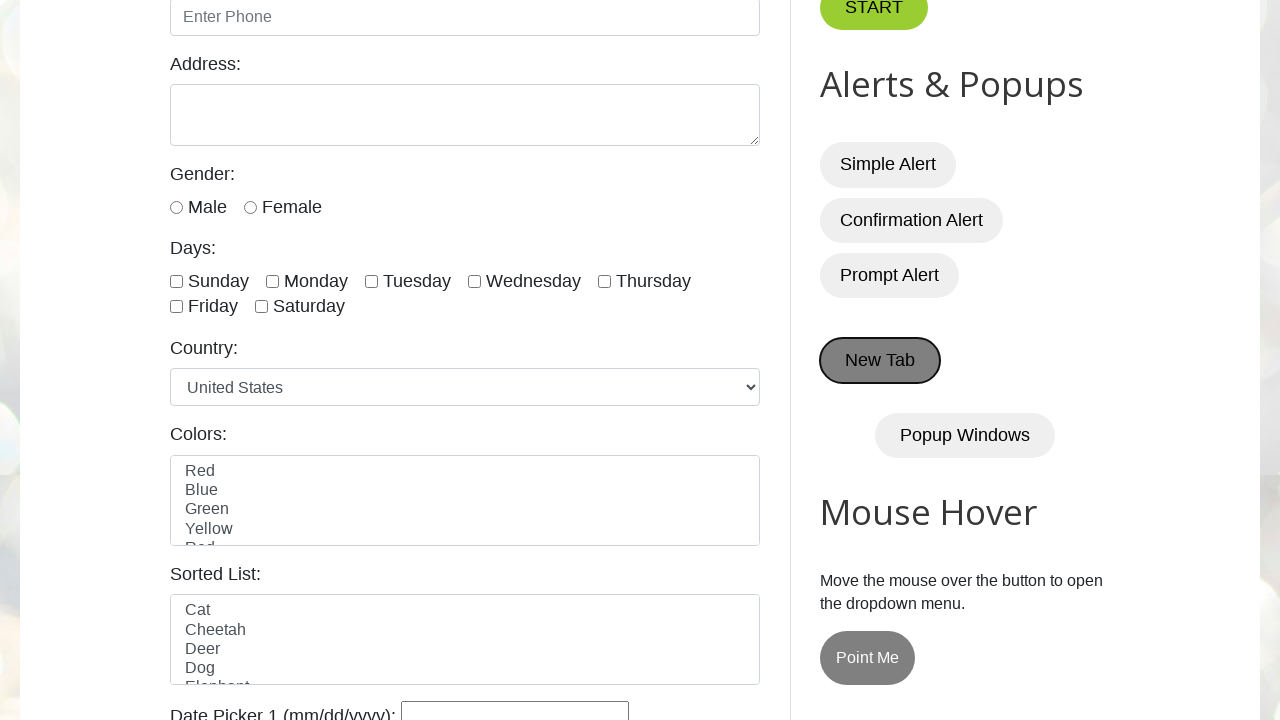

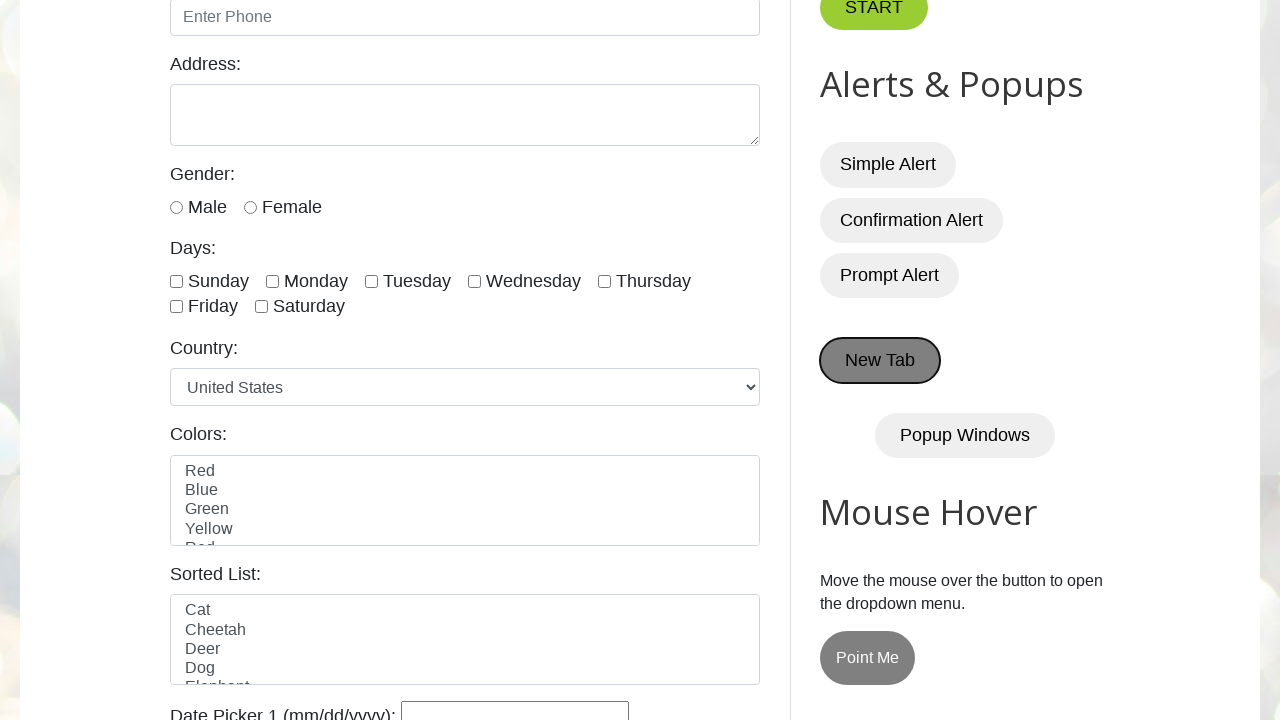